Tests the philosophers visualizer by navigating to the page and entering sample philosopher simulation log data into the textarea input field.

Starting URL: https://nafuka11.github.io/philosophers-visualizer/

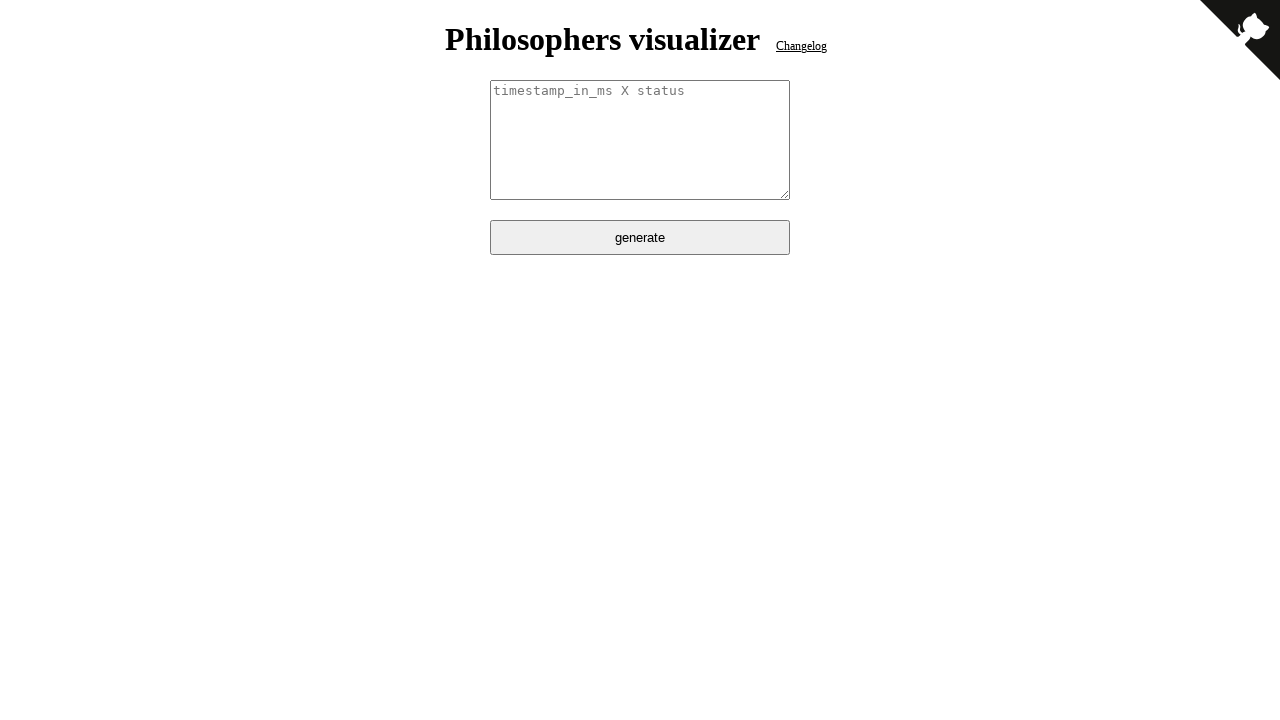

Waited for textarea element to be available
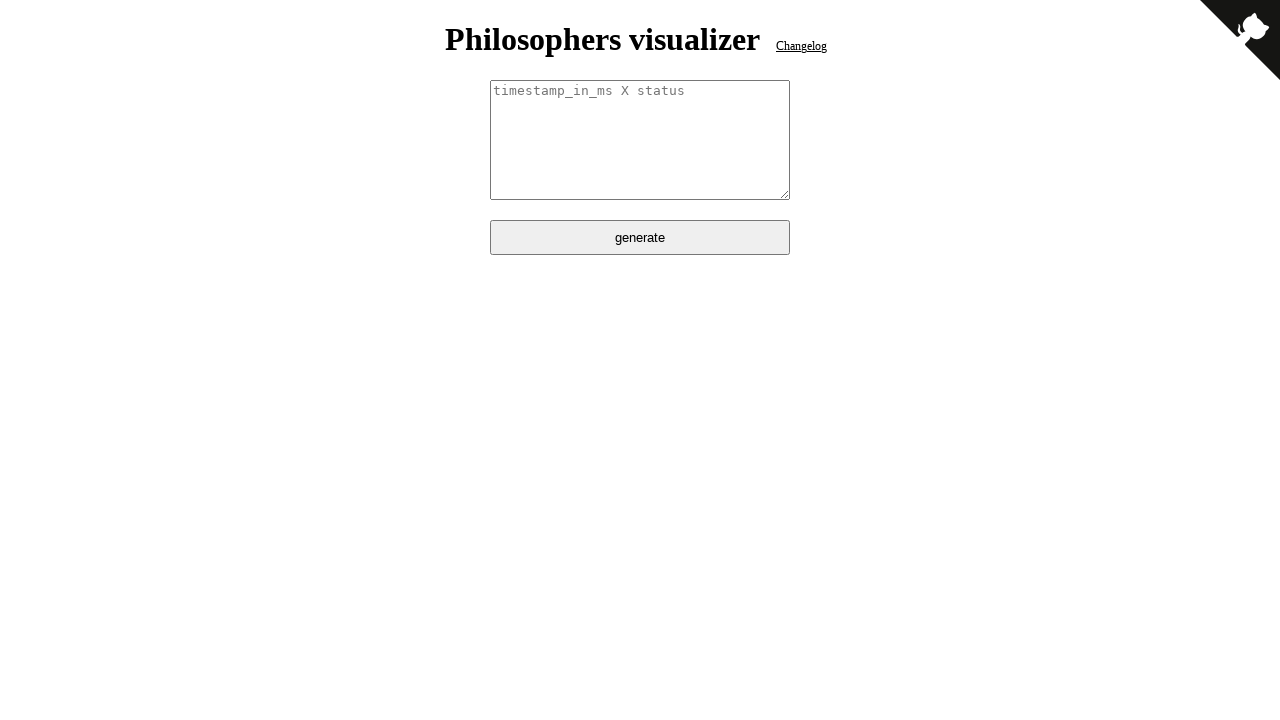

Filled textarea with sample philosopher simulation log data on textarea
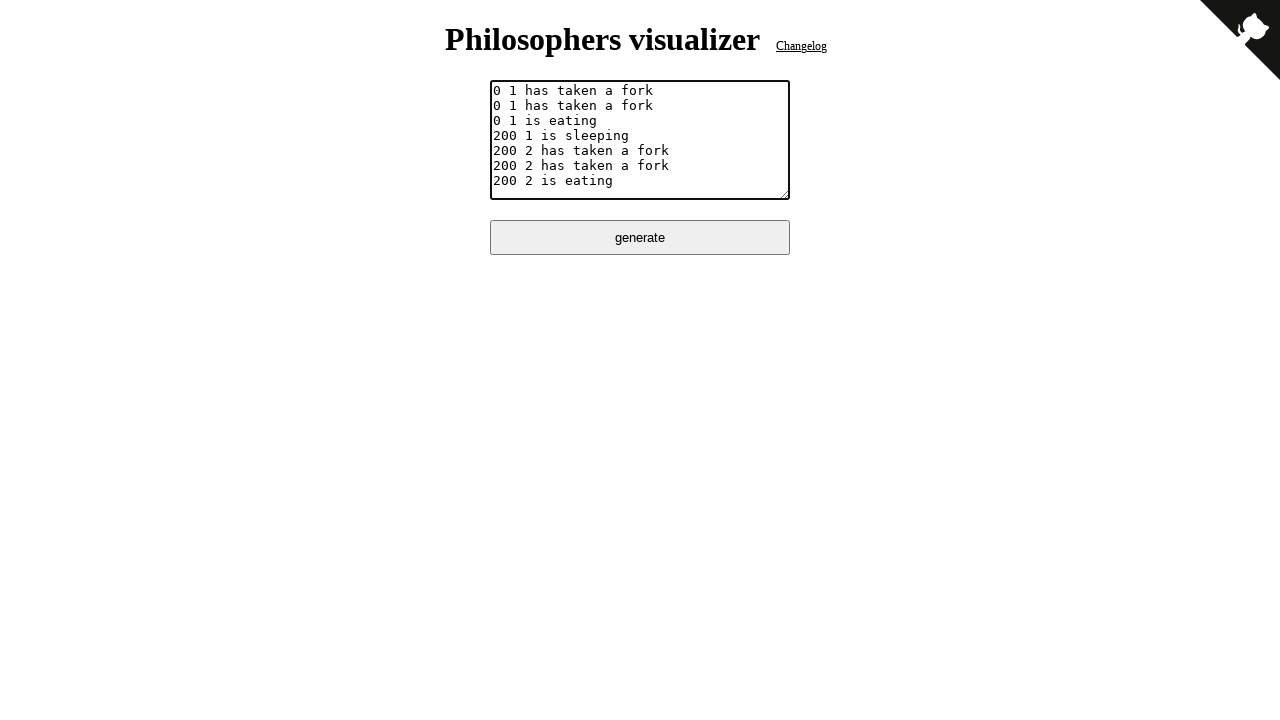

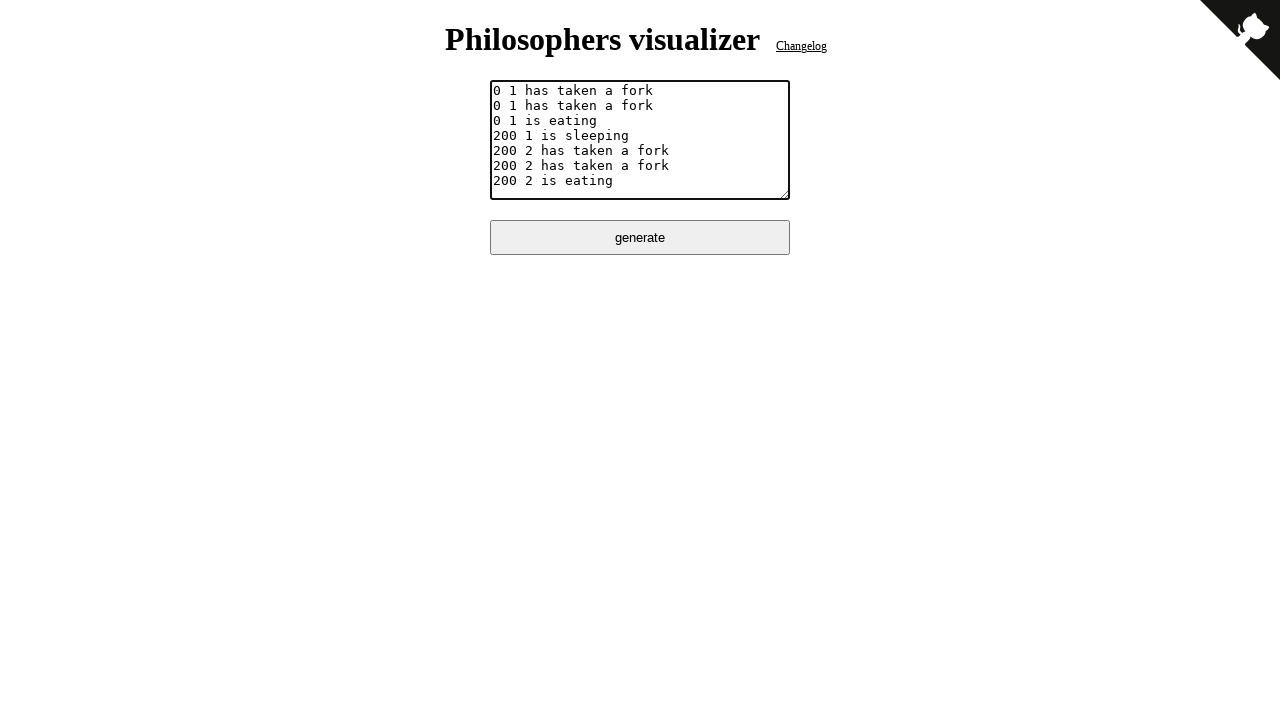